Tests the search functionality on python.org by entering a search query "pycon" and submitting the form

Starting URL: http://www.python.org

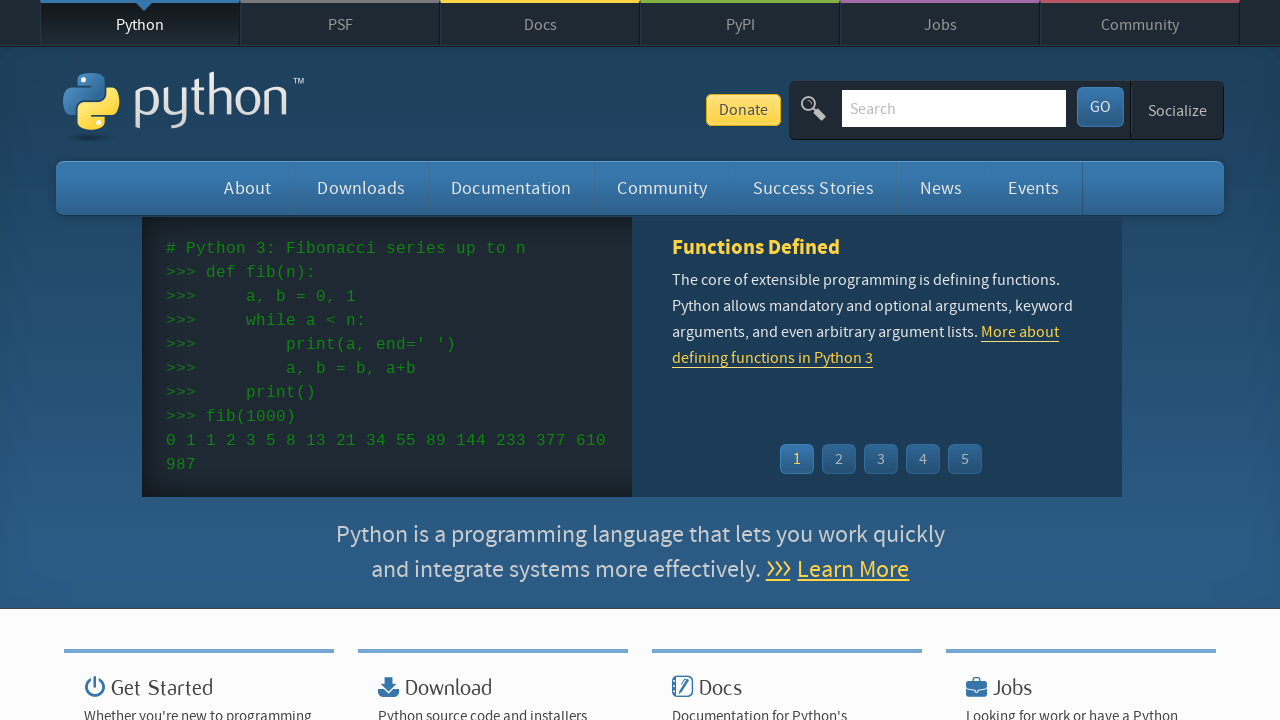

Filled search box with 'pycon' on input[name='q']
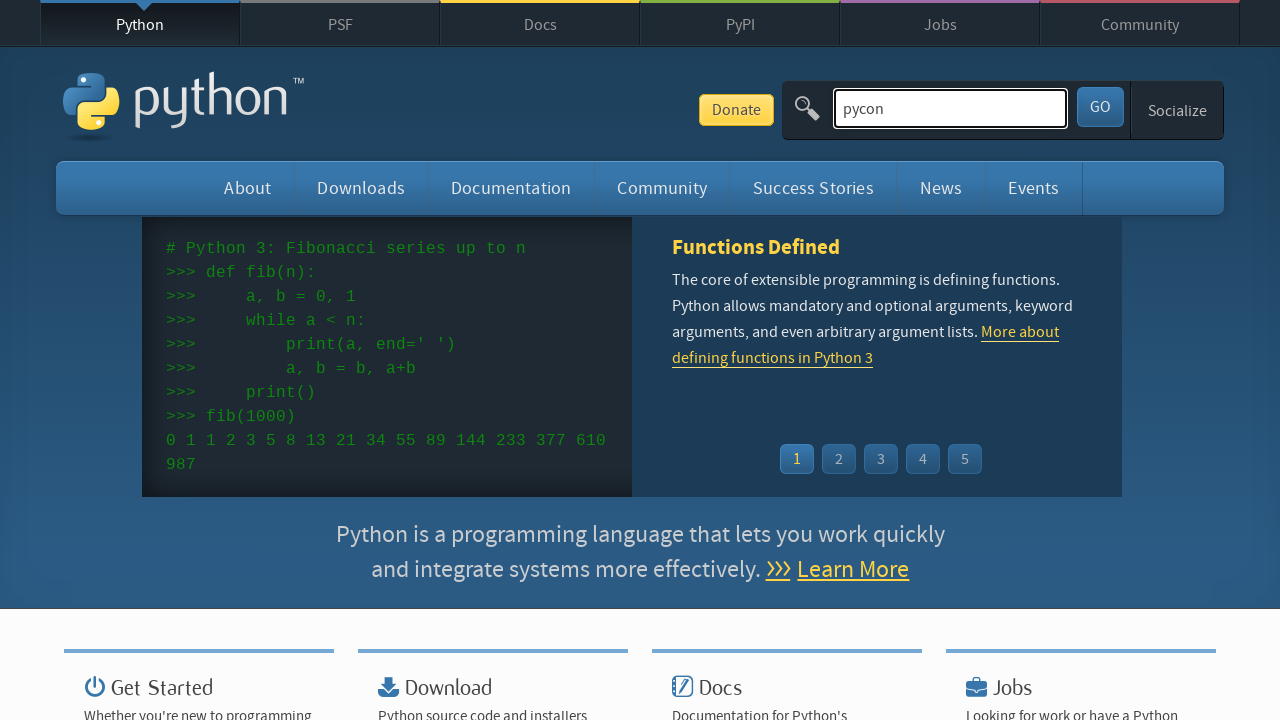

Submitted search form by pressing Enter on input[name='q']
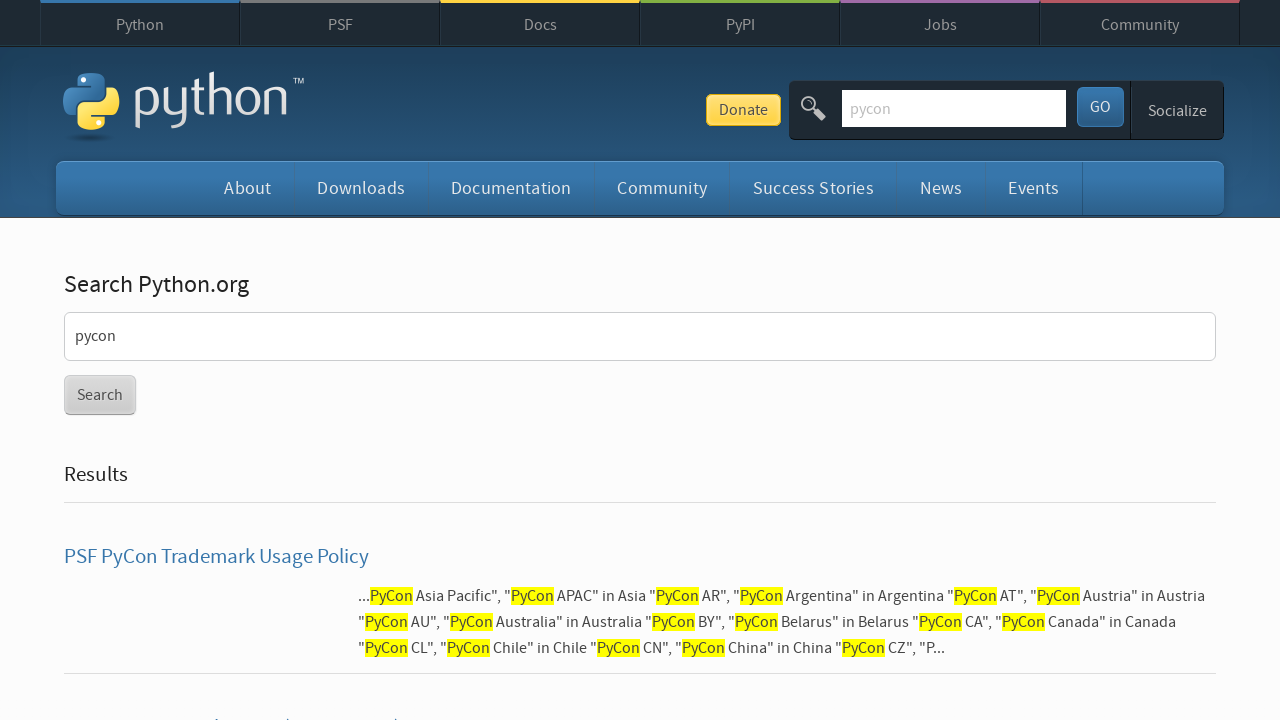

Waited for search results to load (networkidle)
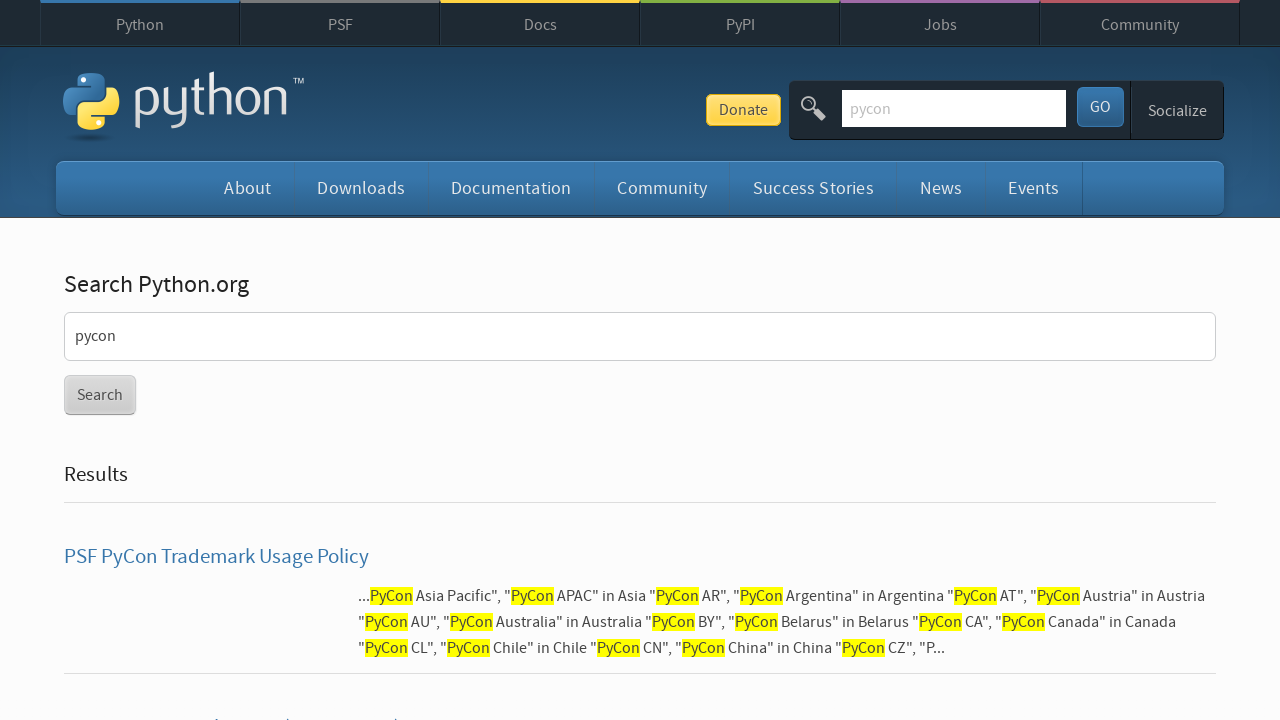

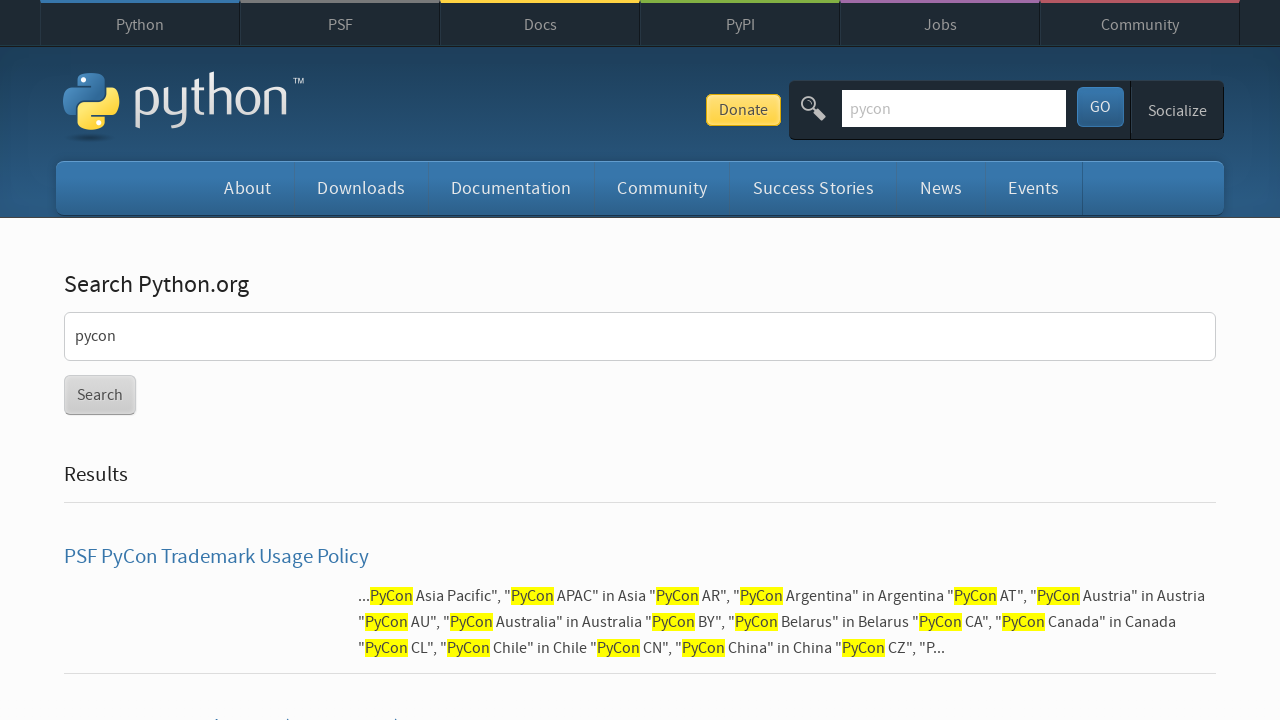